Tests simple text input functionality by entering text and submitting with Enter key, then verifying the result matches the input.

Starting URL: https://www.qa-practice.com/elements/input/simple

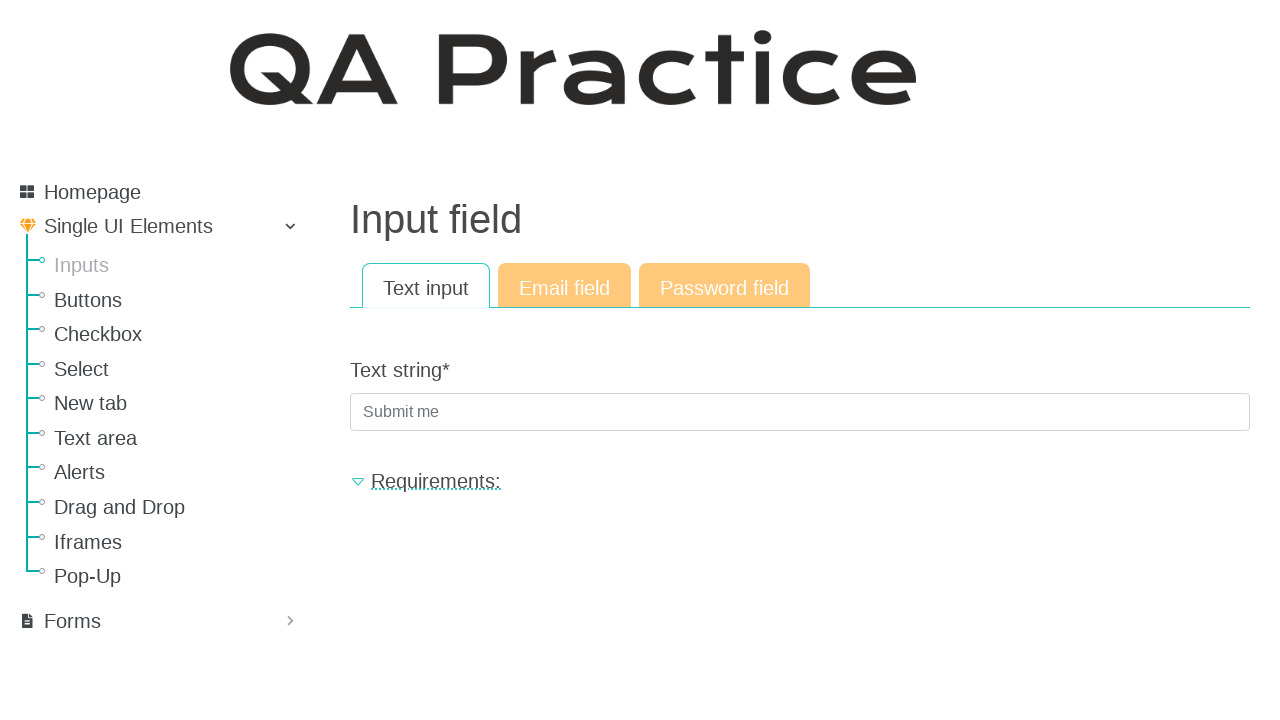

Filled text input field with 'cat' on input[name='text_string']
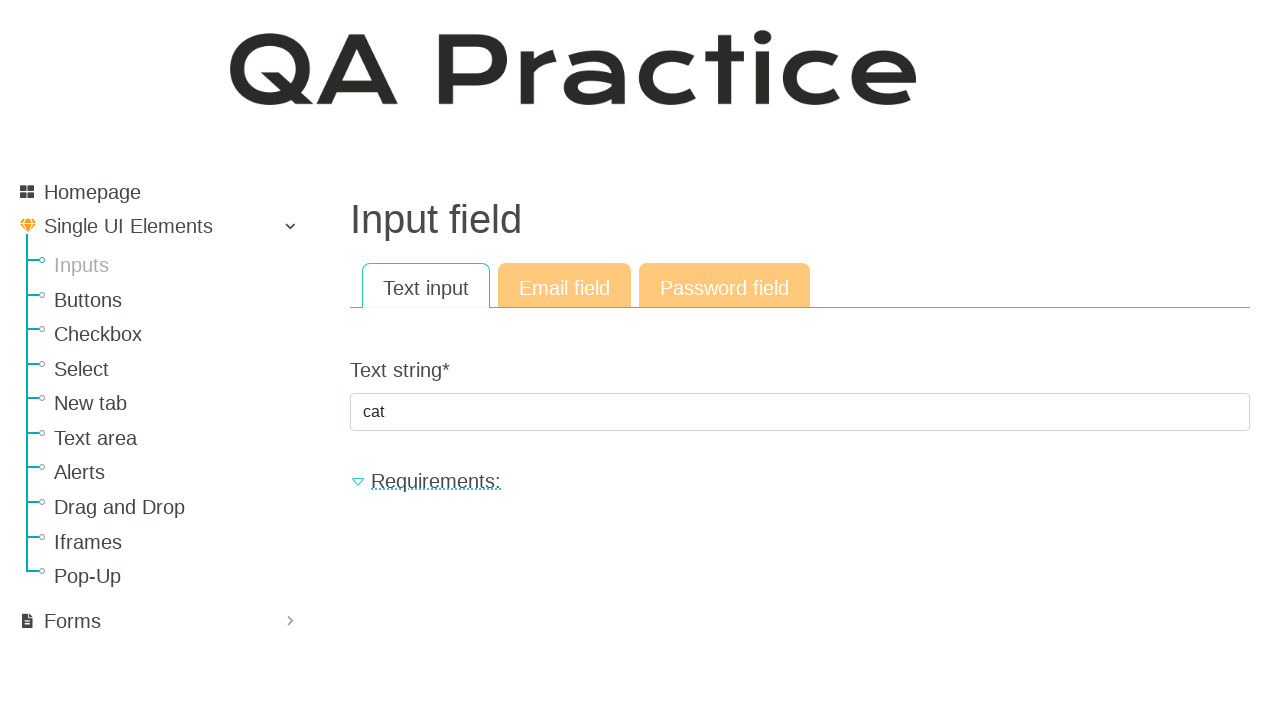

Pressed Enter key to submit the form on input[name='text_string']
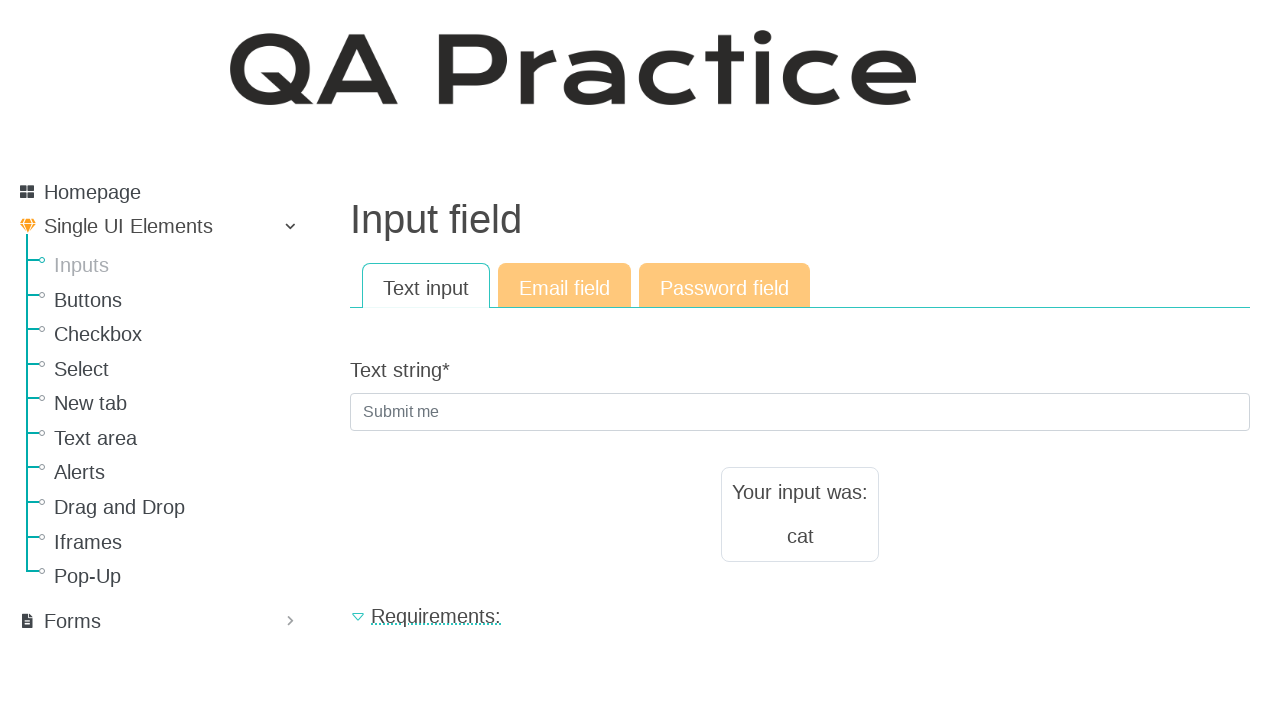

Result text element loaded after form submission
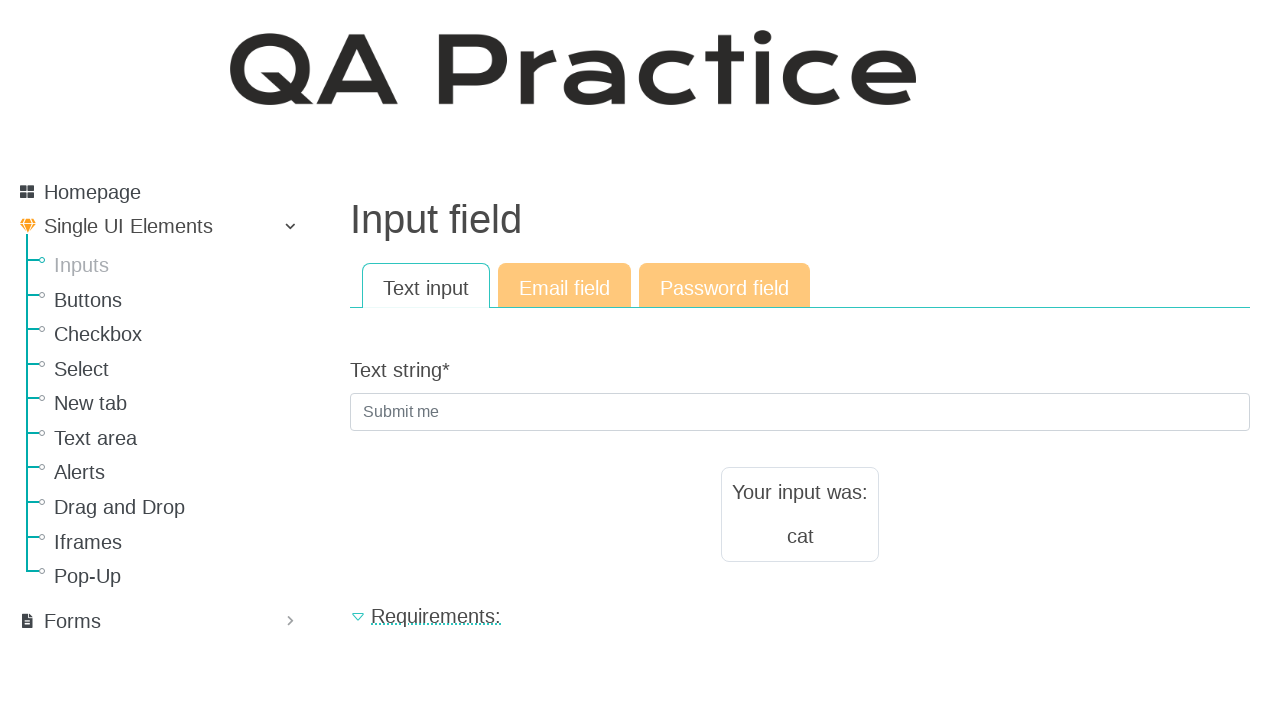

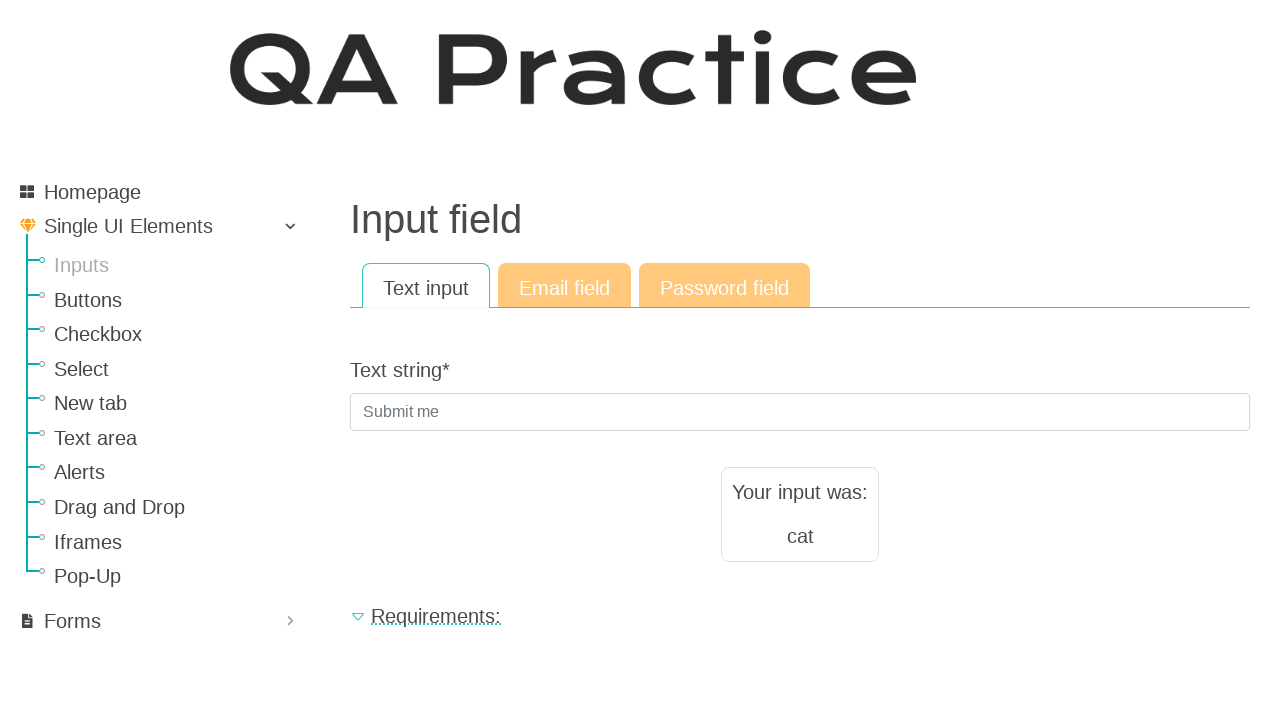